Tests alert popup handling by triggering different types of alerts and accepting or dismissing them

Starting URL: https://demo.automationtesting.in/Alerts.html

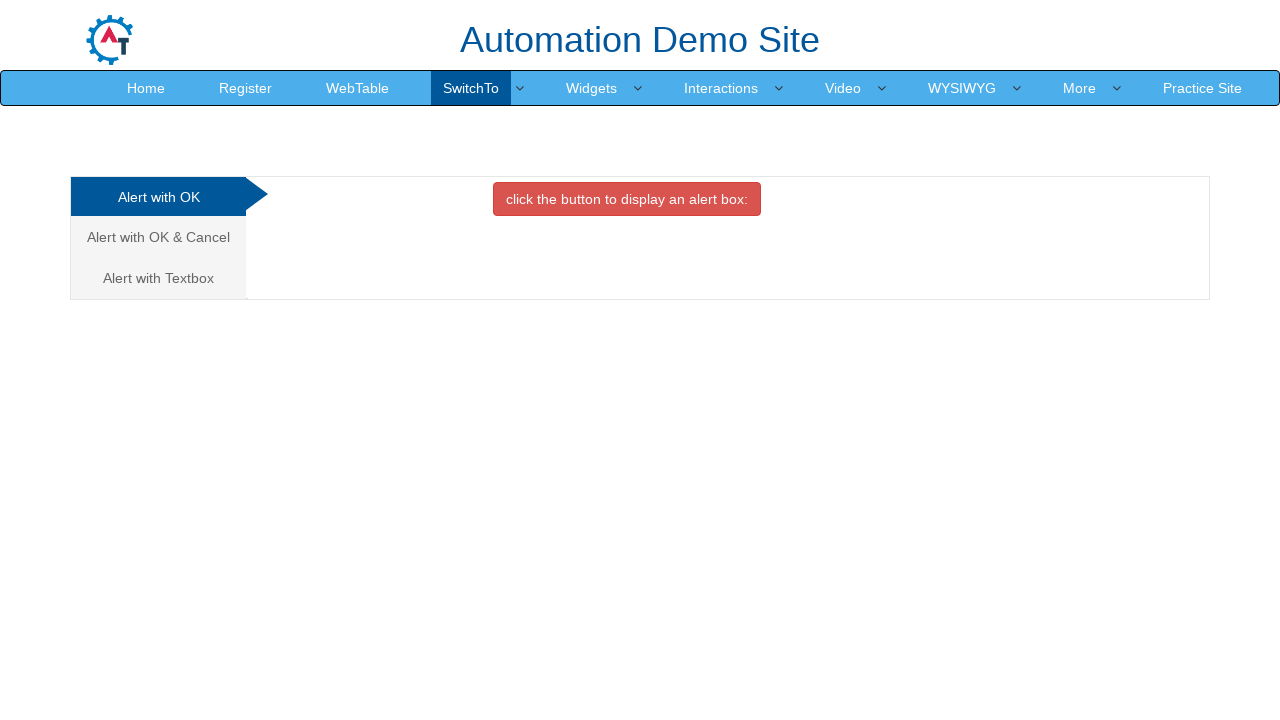

Clicked button to trigger first alert at (627, 199) on xpath=(//button[contains(text(),'click the button to d')])[1]
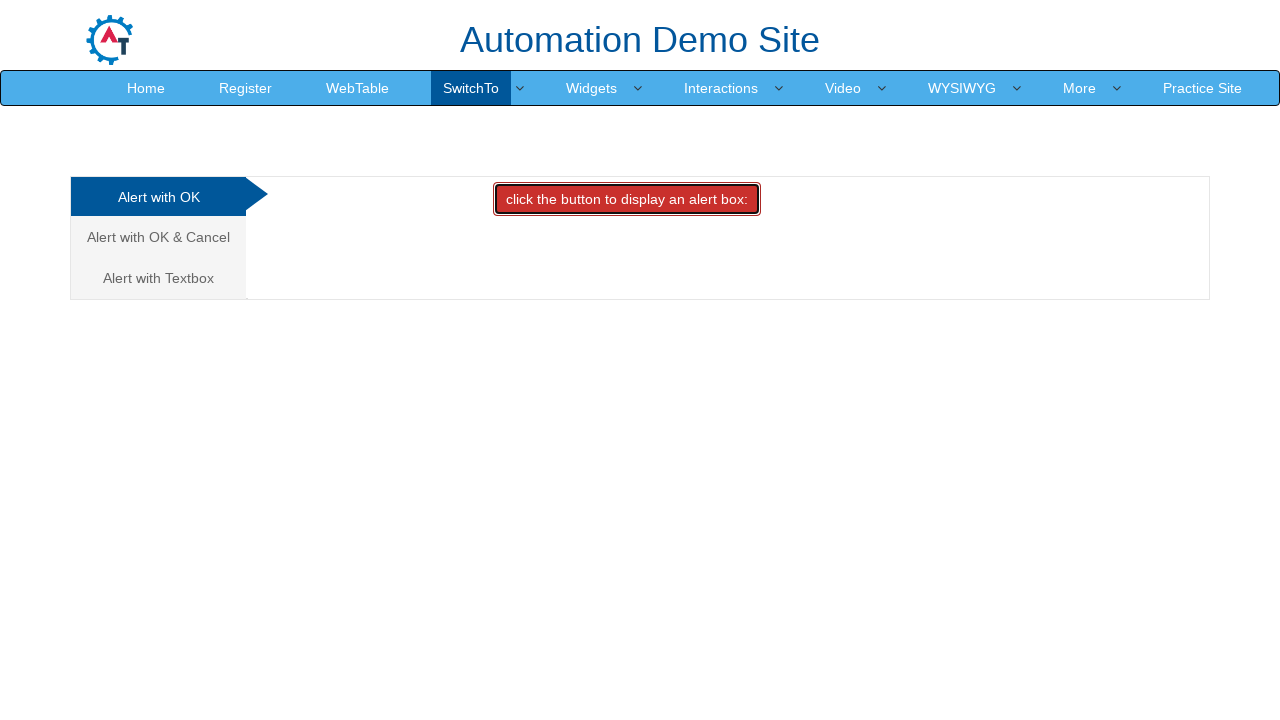

Set up dialog handler to accept alerts
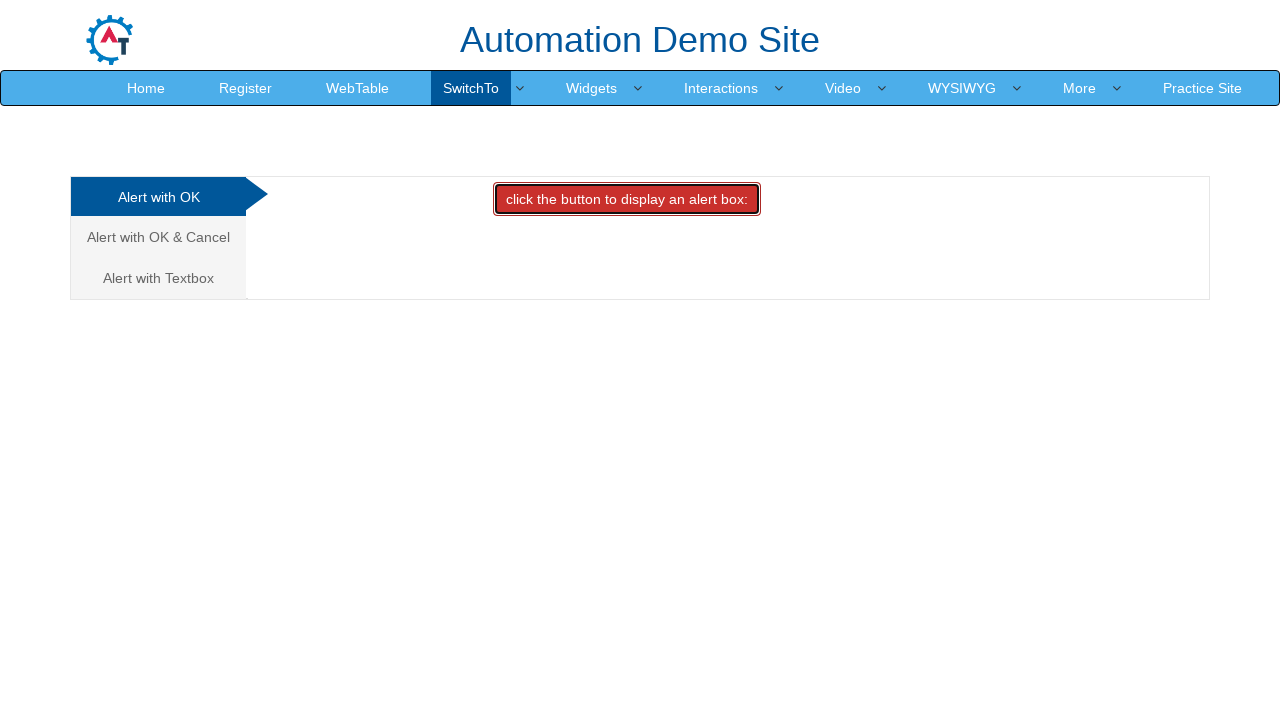

Navigated to Alert with OK & Cancel section at (158, 237) on text=Alert with OK & Cancel
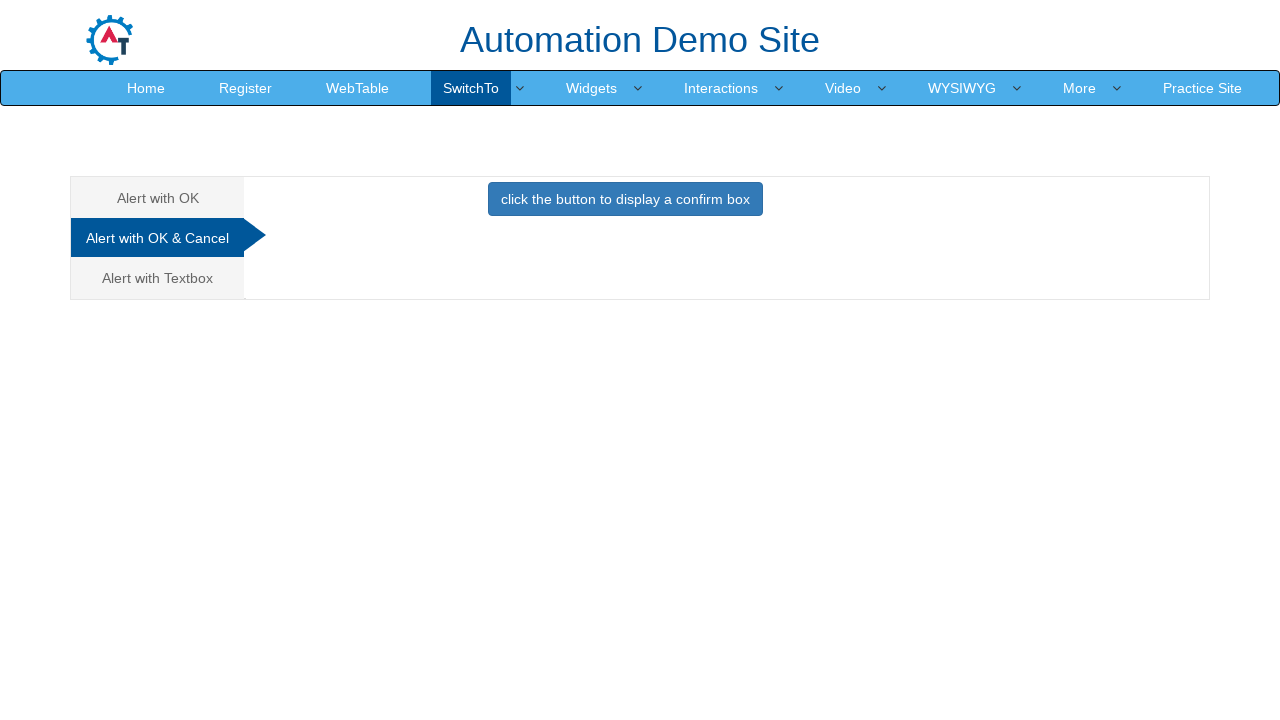

Clicked button to display confirm box at (625, 199) on xpath=(//button[(text()='click the button to display a confirm box ')])
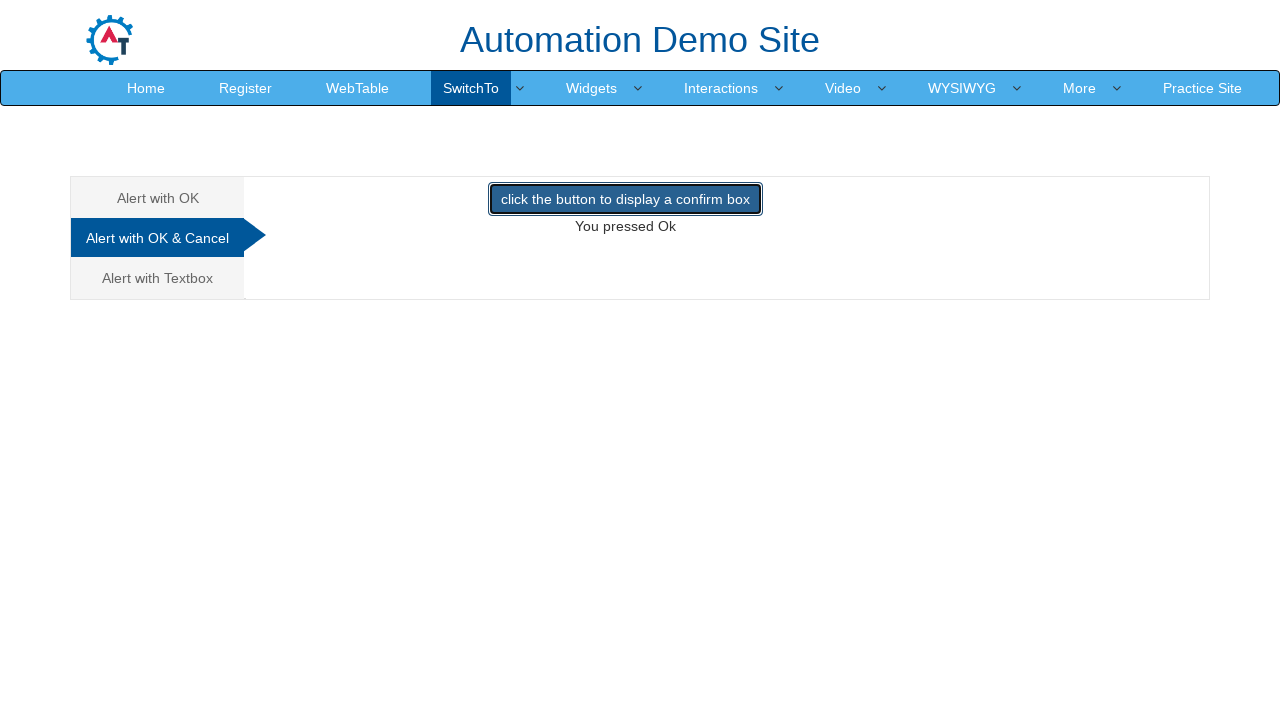

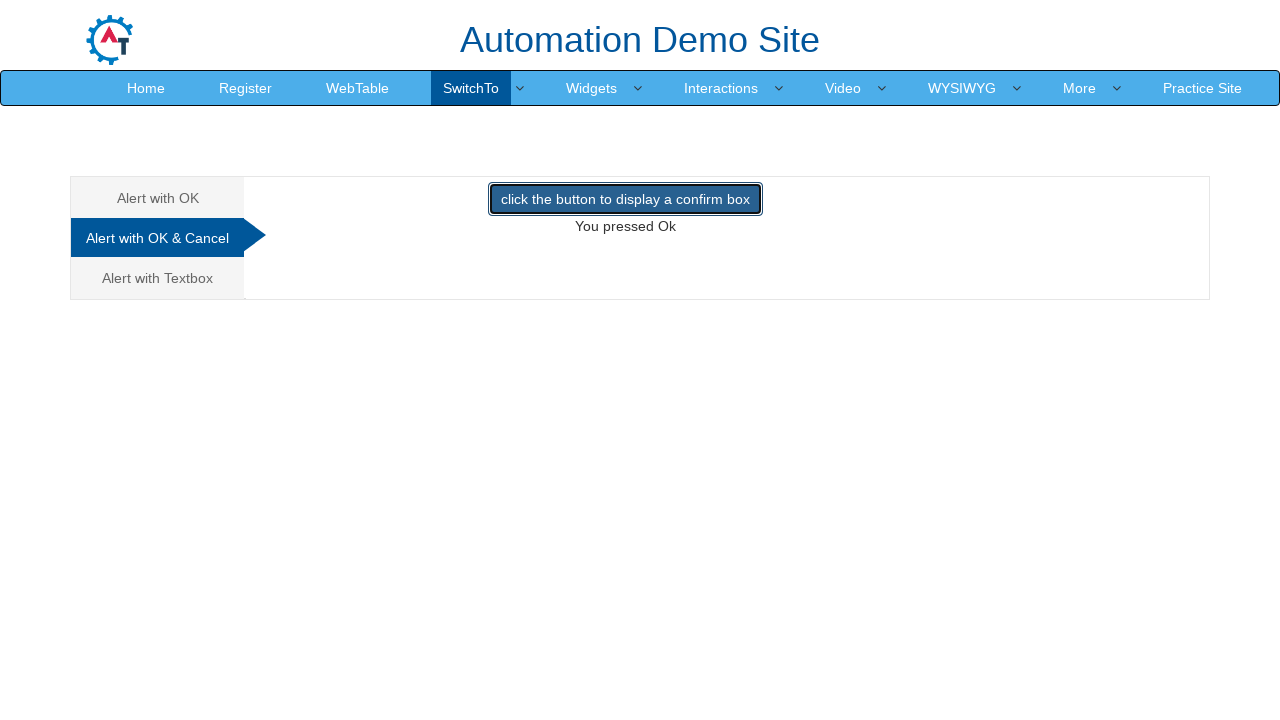